Tests alert handling functionality including basic JavaScript alerts, confirmation dialogs, and prompt dialogs on an automation practice website

Starting URL: http://automationbykrishna.com/

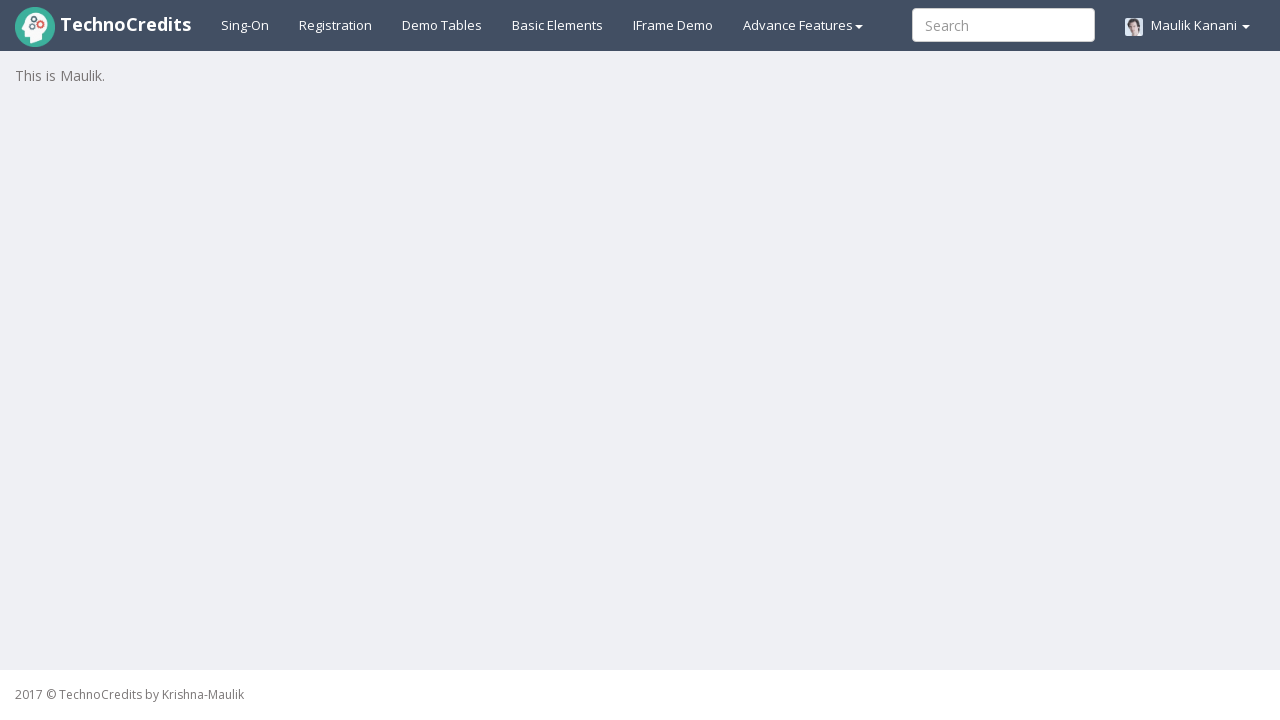

Clicked on basic elements section at (558, 25) on #basicelements
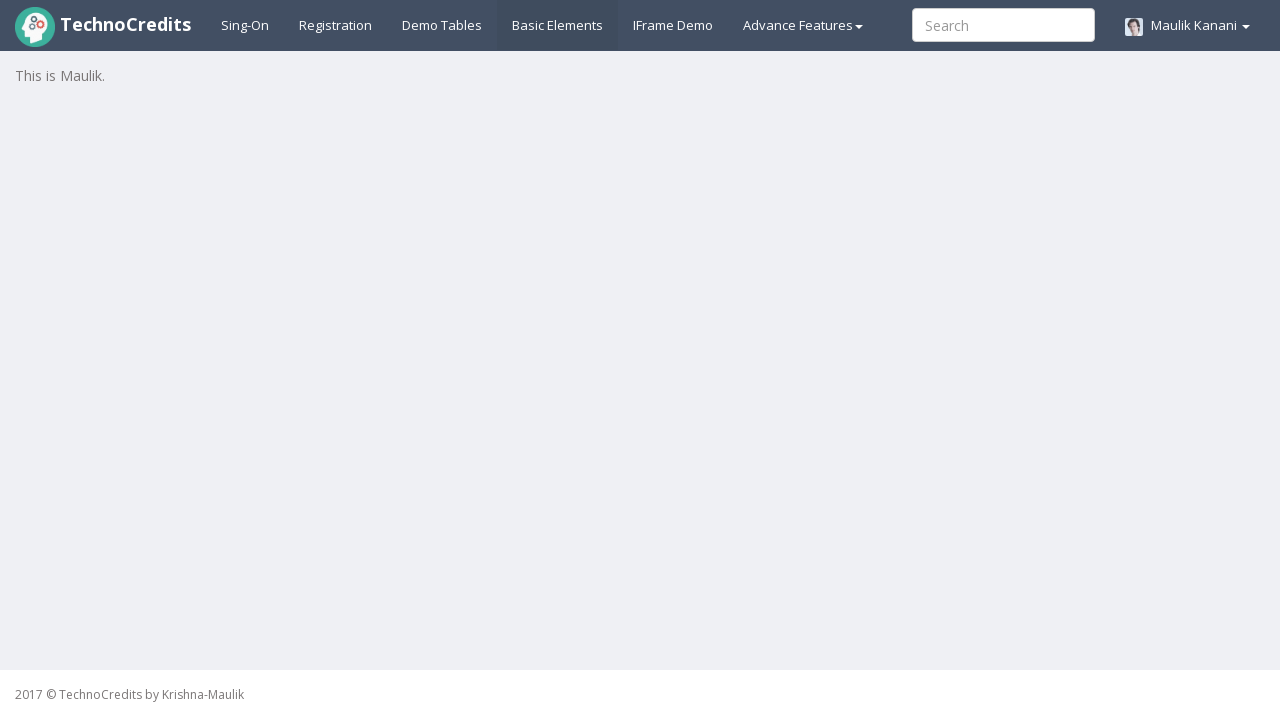

Waited 2 seconds for page to load
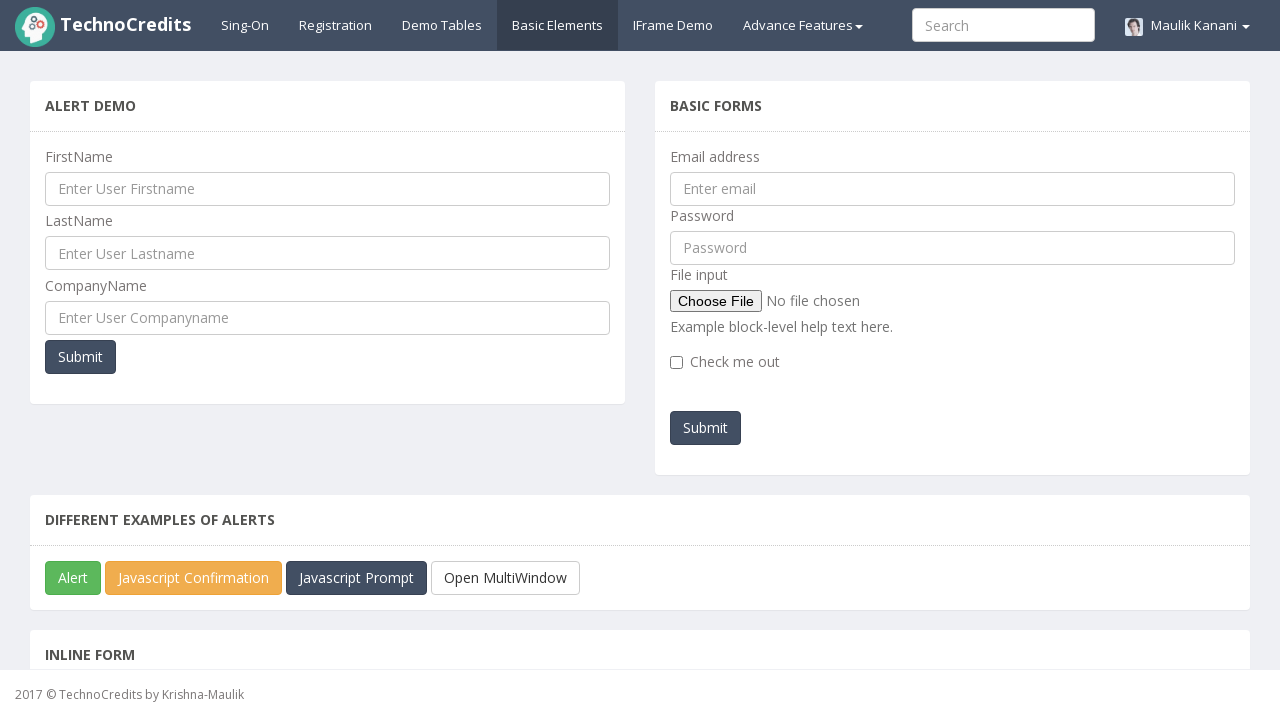

Scrolled down 250 pixels on the page
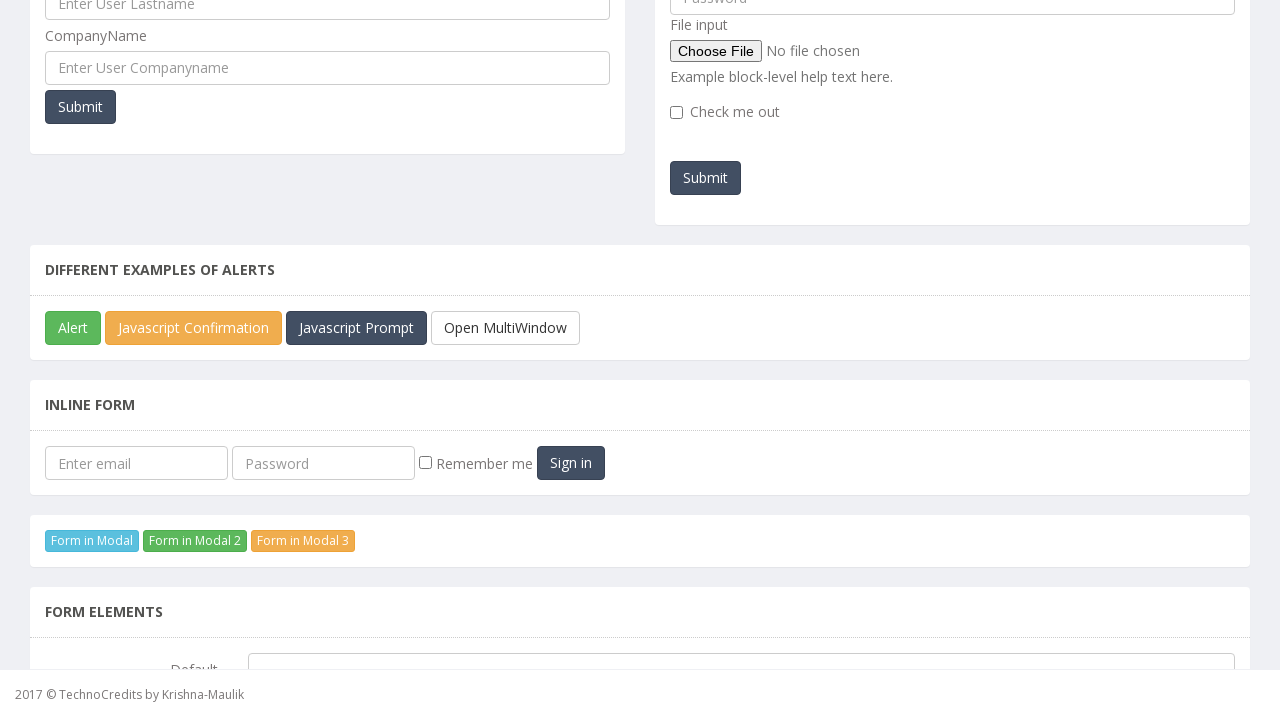

Waited 2 seconds after scrolling
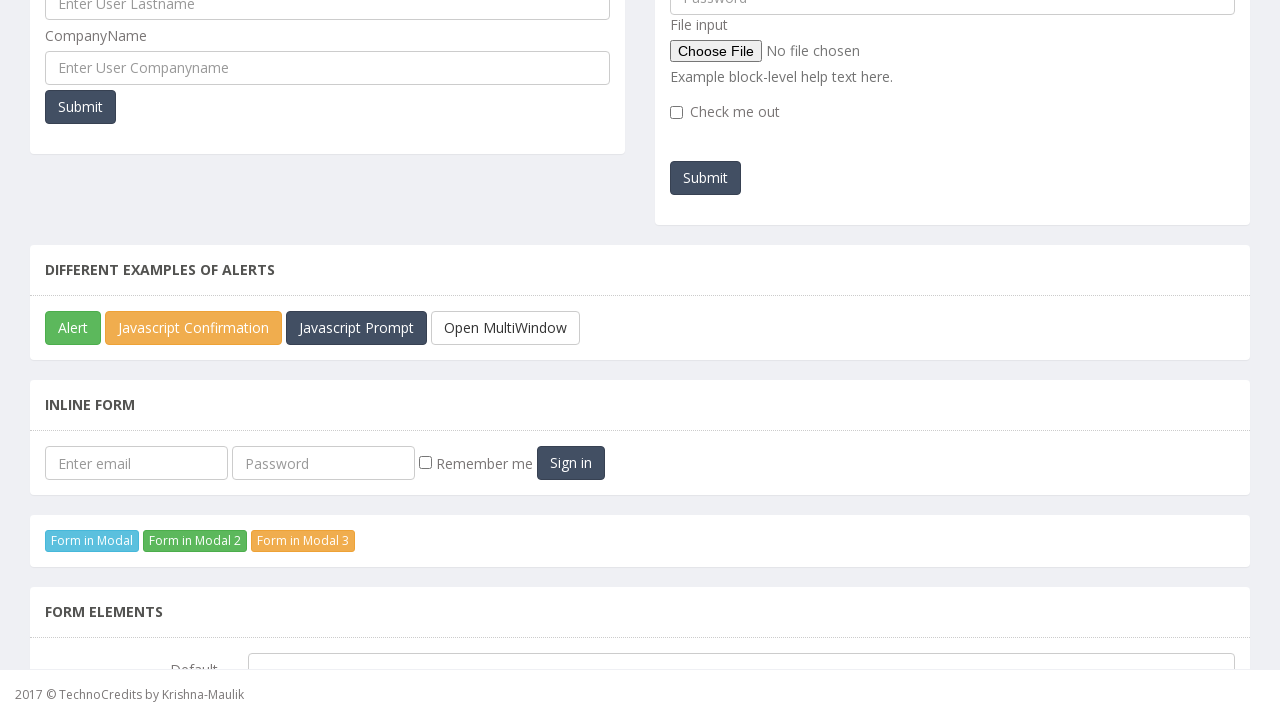

Clicked on basic JavaScript alert button at (73, 328) on #javascriptAlert
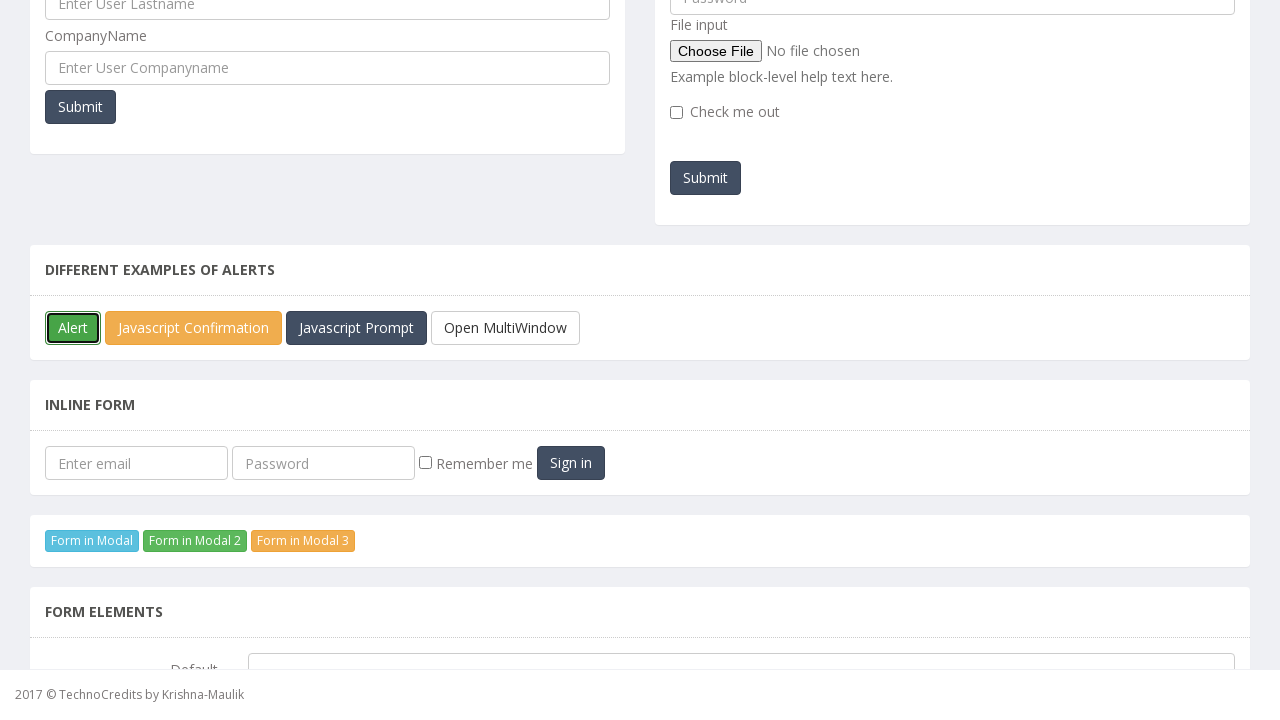

Set up dialog handler to accept the alert
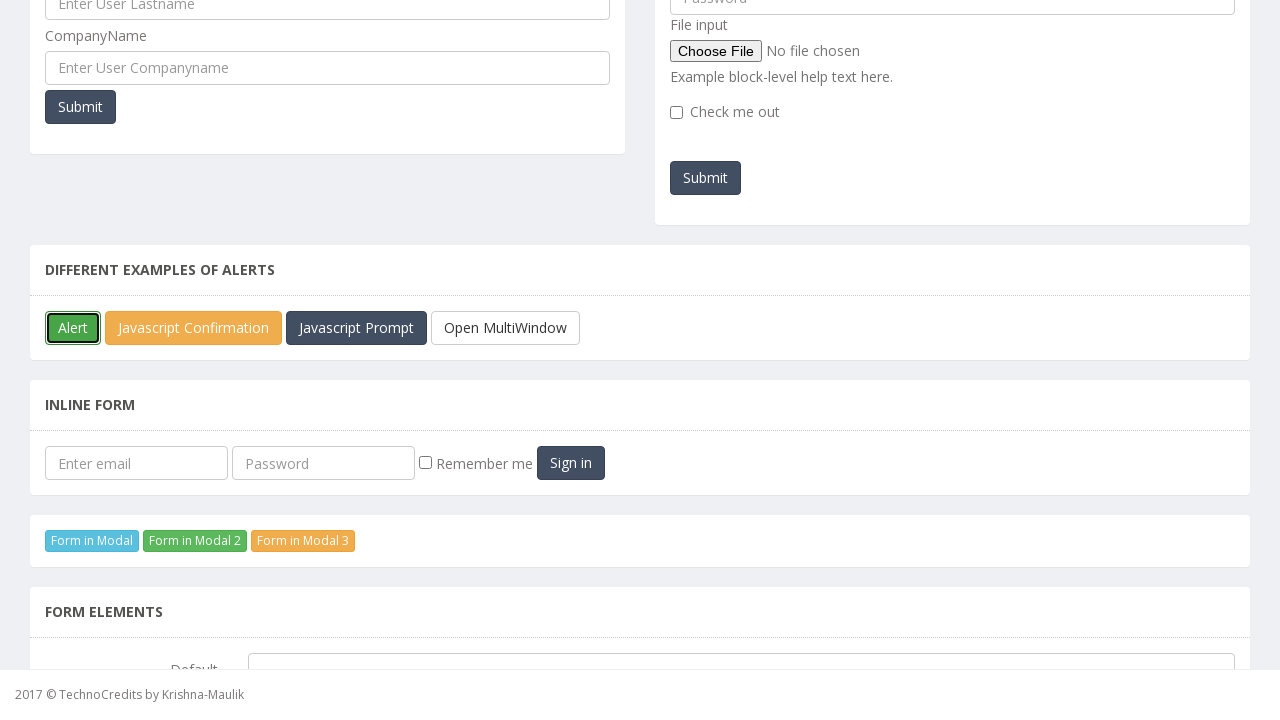

Clicked on confirmation dialog button at (194, 328) on button#javascriptConfirmBox
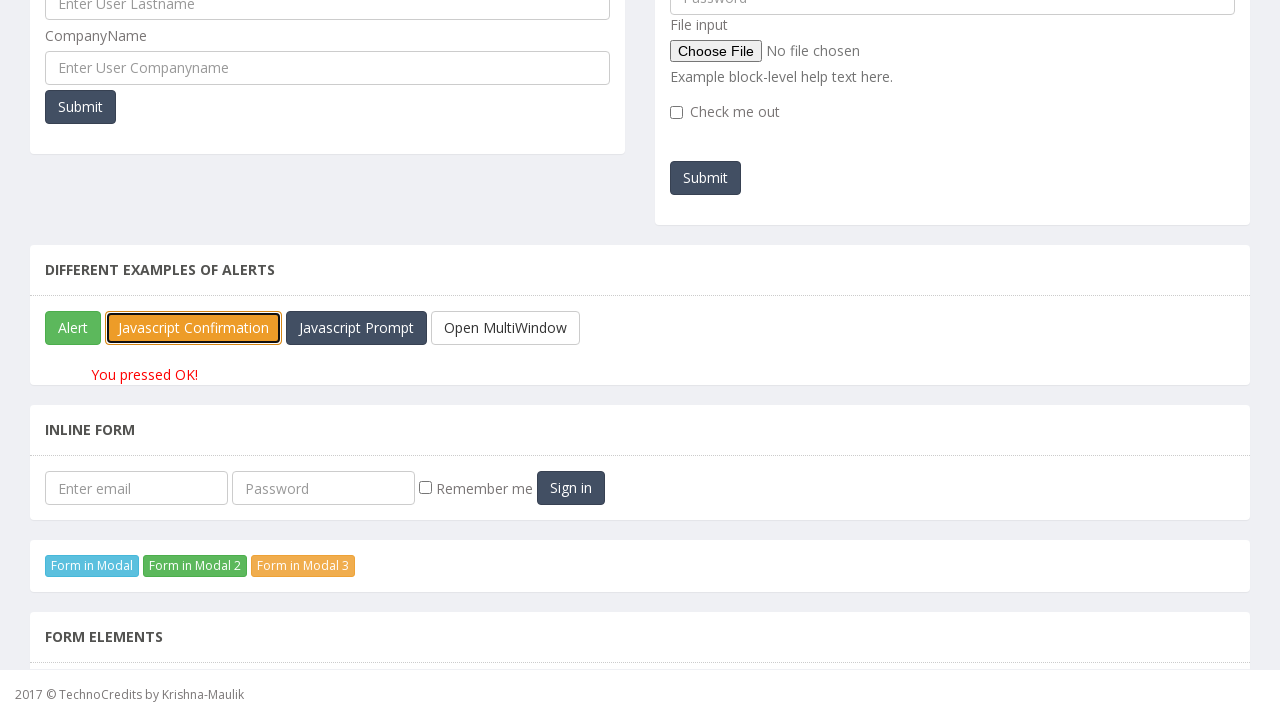

Waited 2 seconds for confirmation dialog to appear
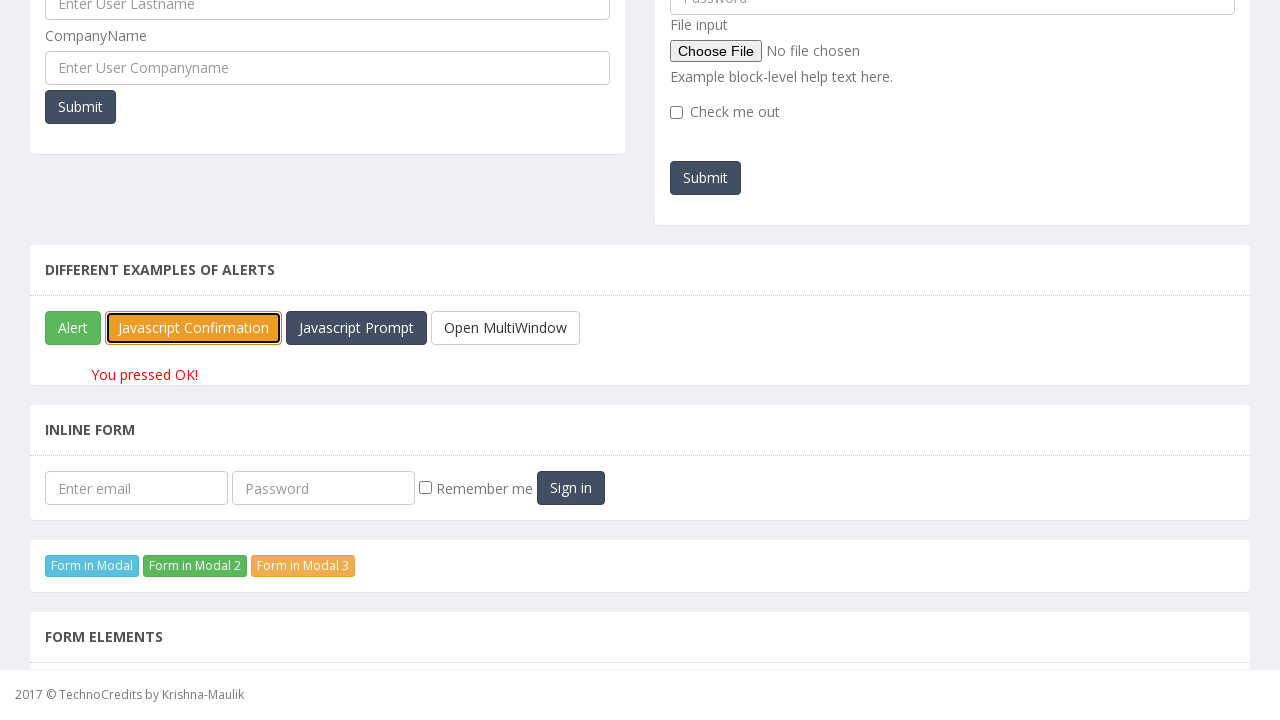

Set up dialog handler to accept the confirmation dialog
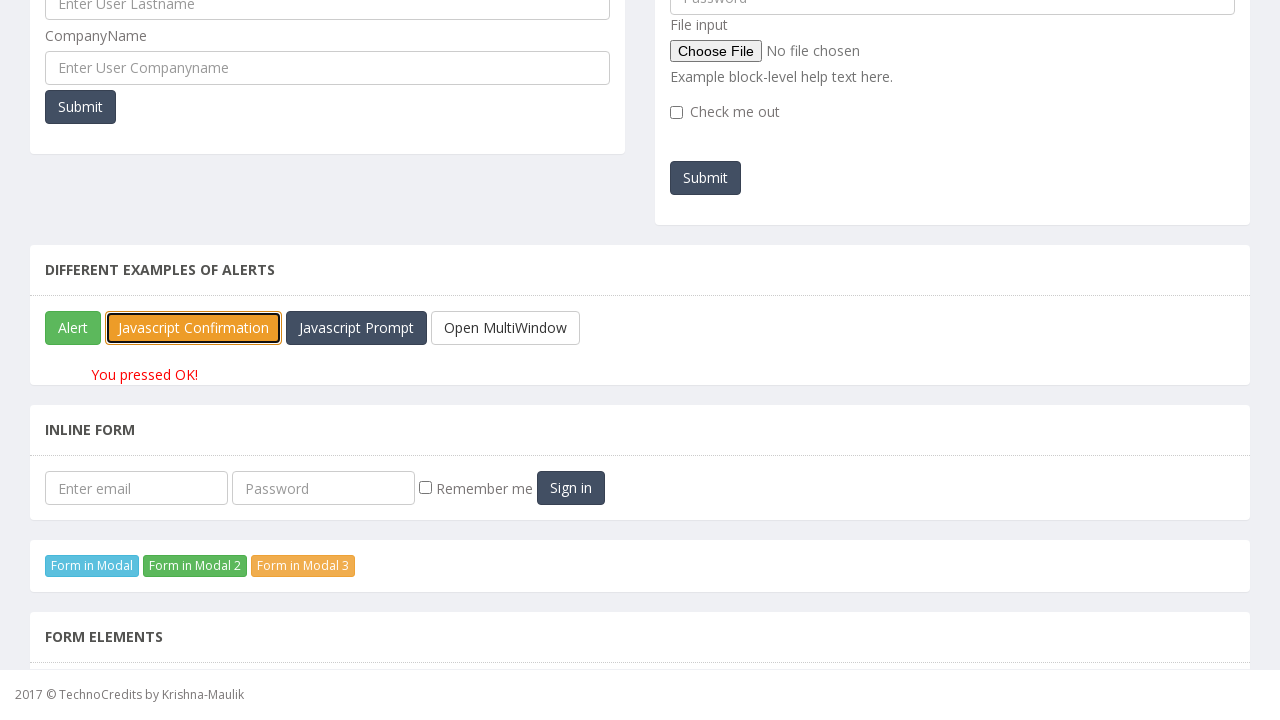

Waited for result text element to be displayed after confirmation
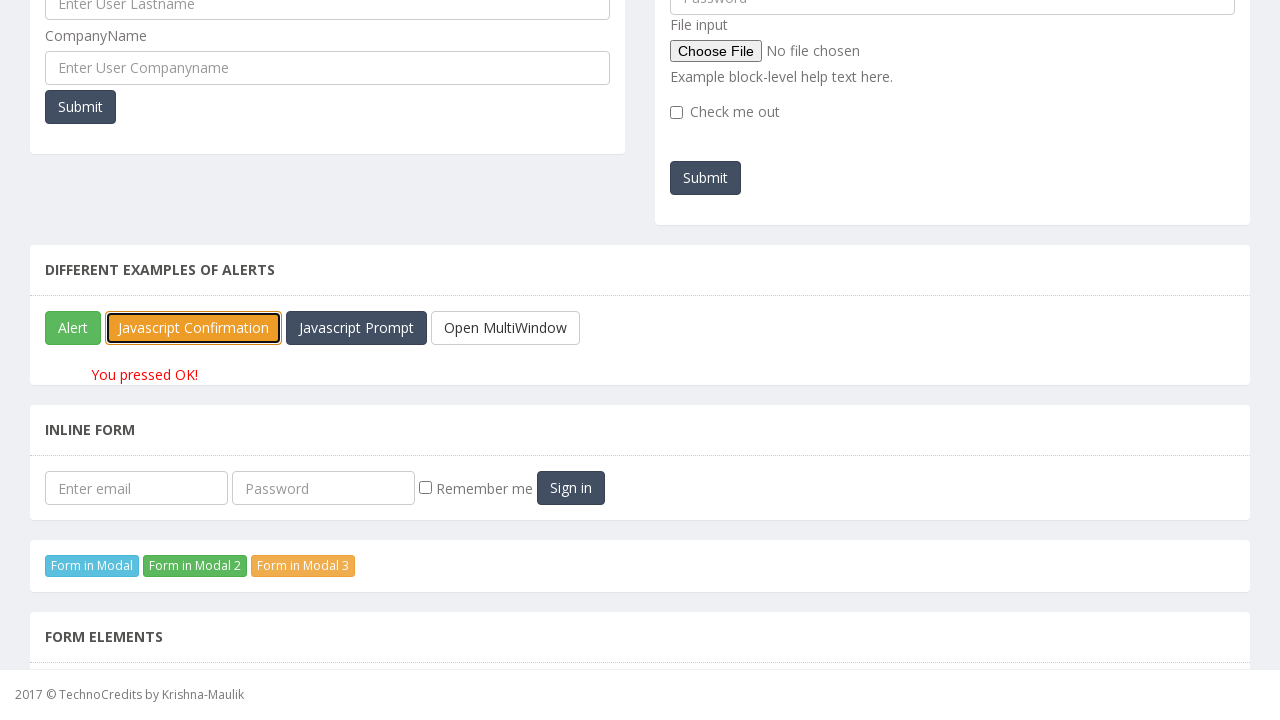

Clicked on JavaScript prompt button at (356, 328) on button#javascriptPromp
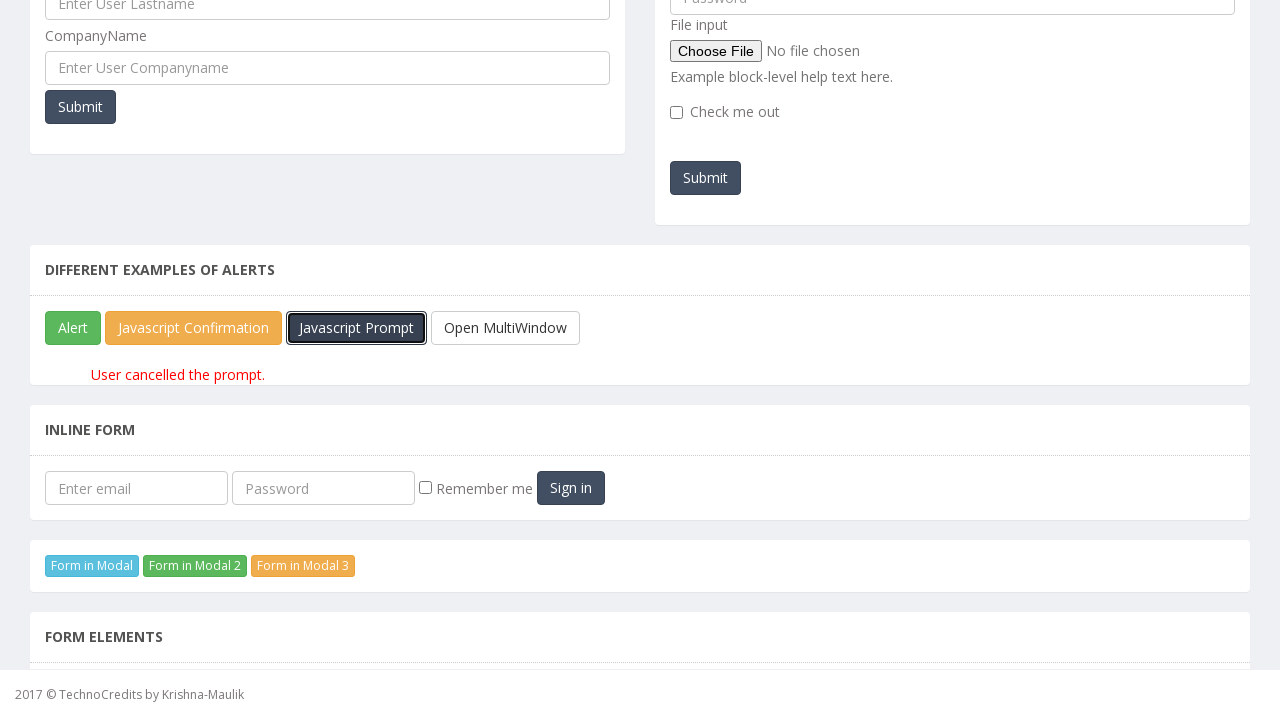

Waited 2 seconds for prompt dialog to appear
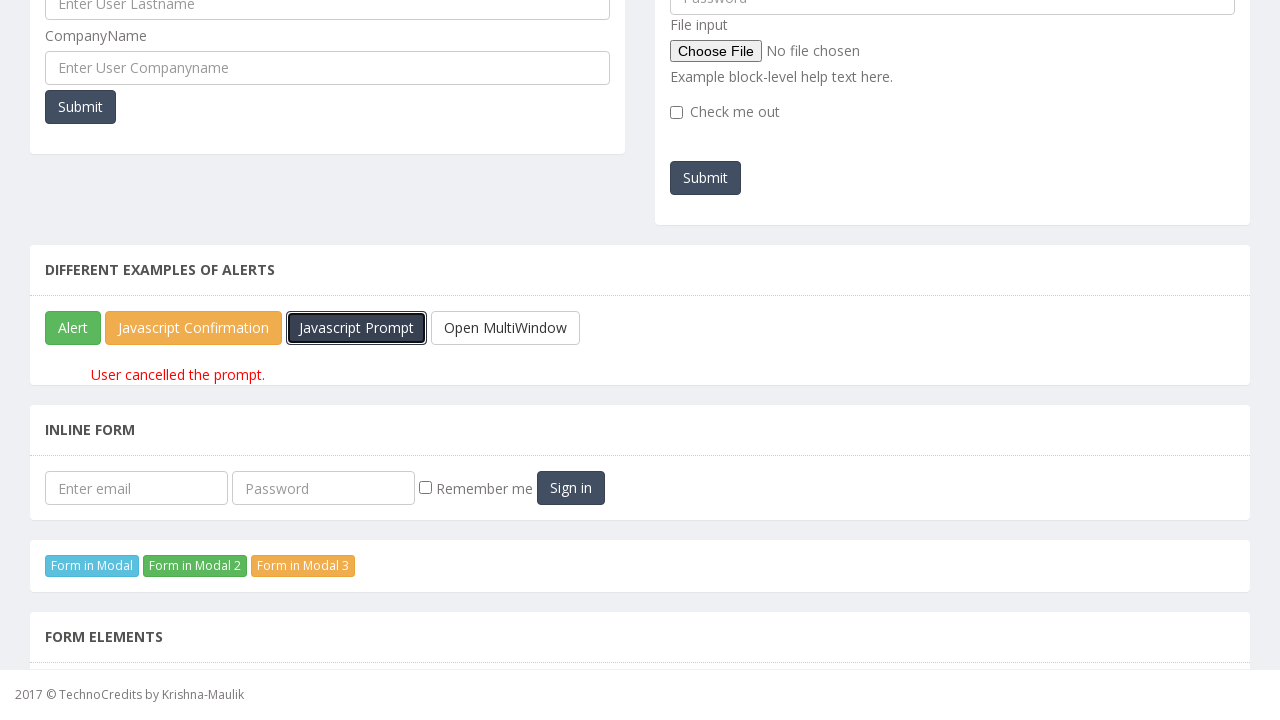

Set up dialog handler to accept the prompt dialog with 'Nasir' as input
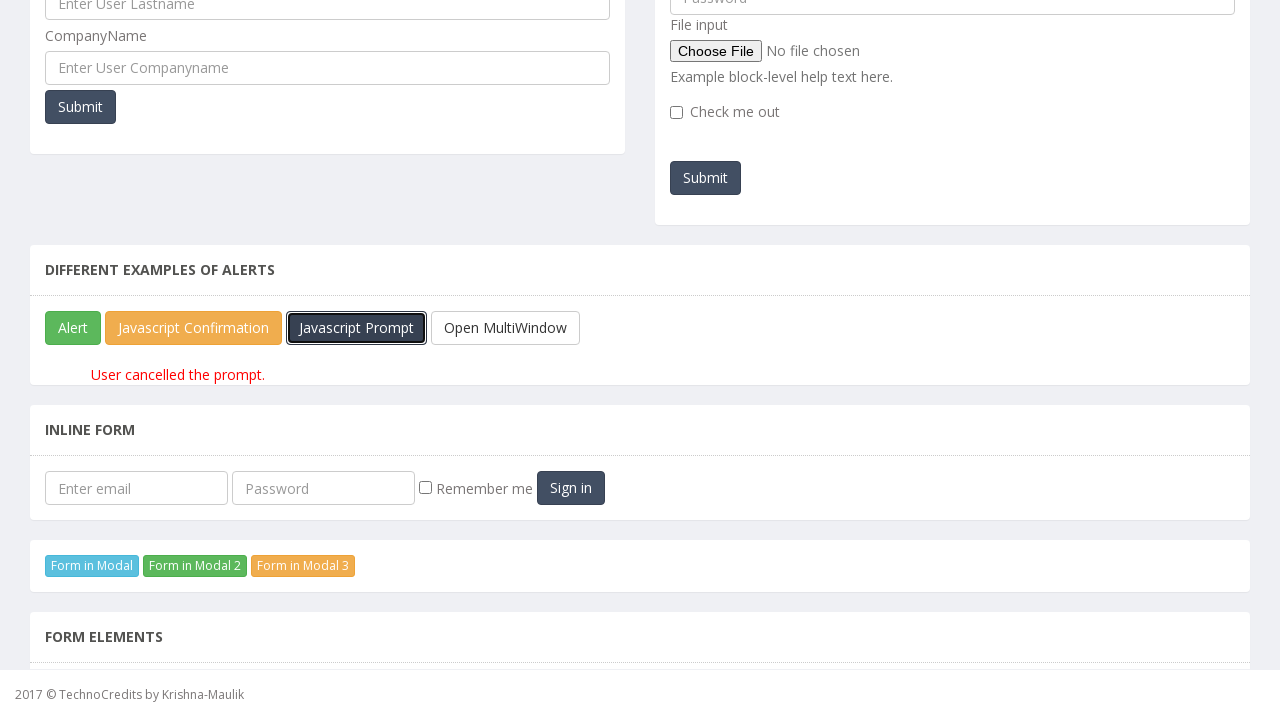

Waited for result text element to be displayed after prompt
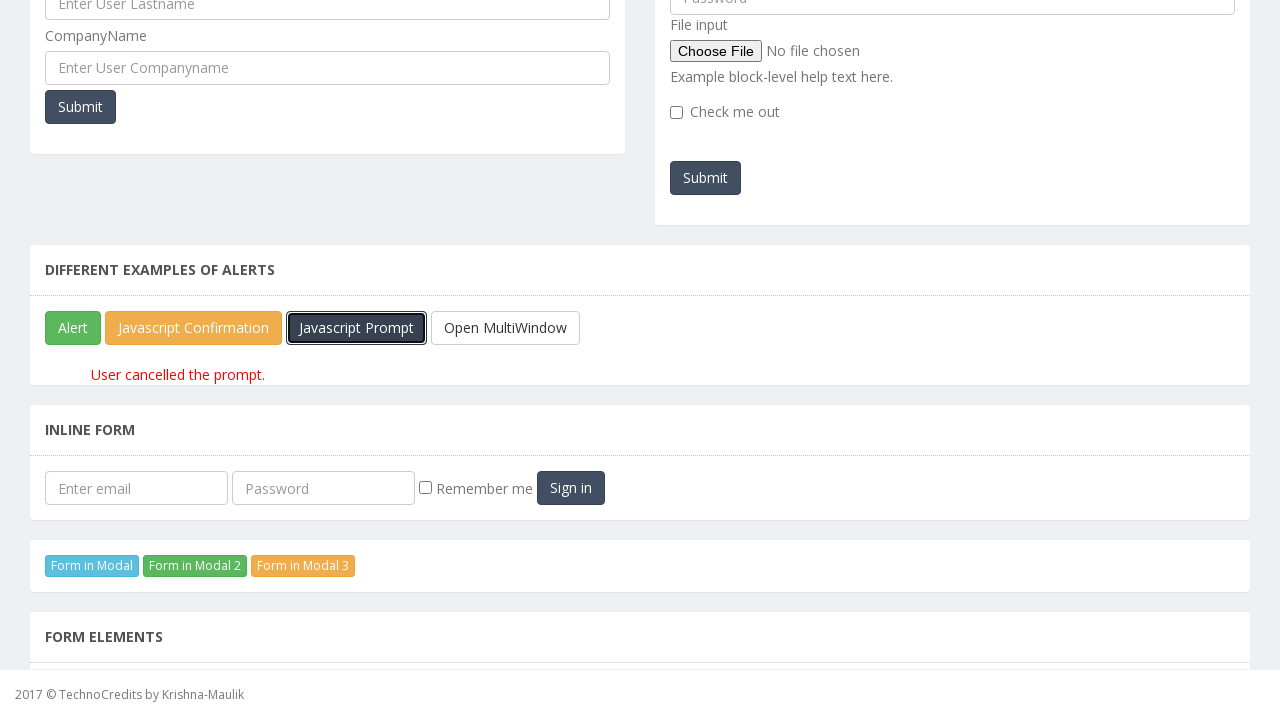

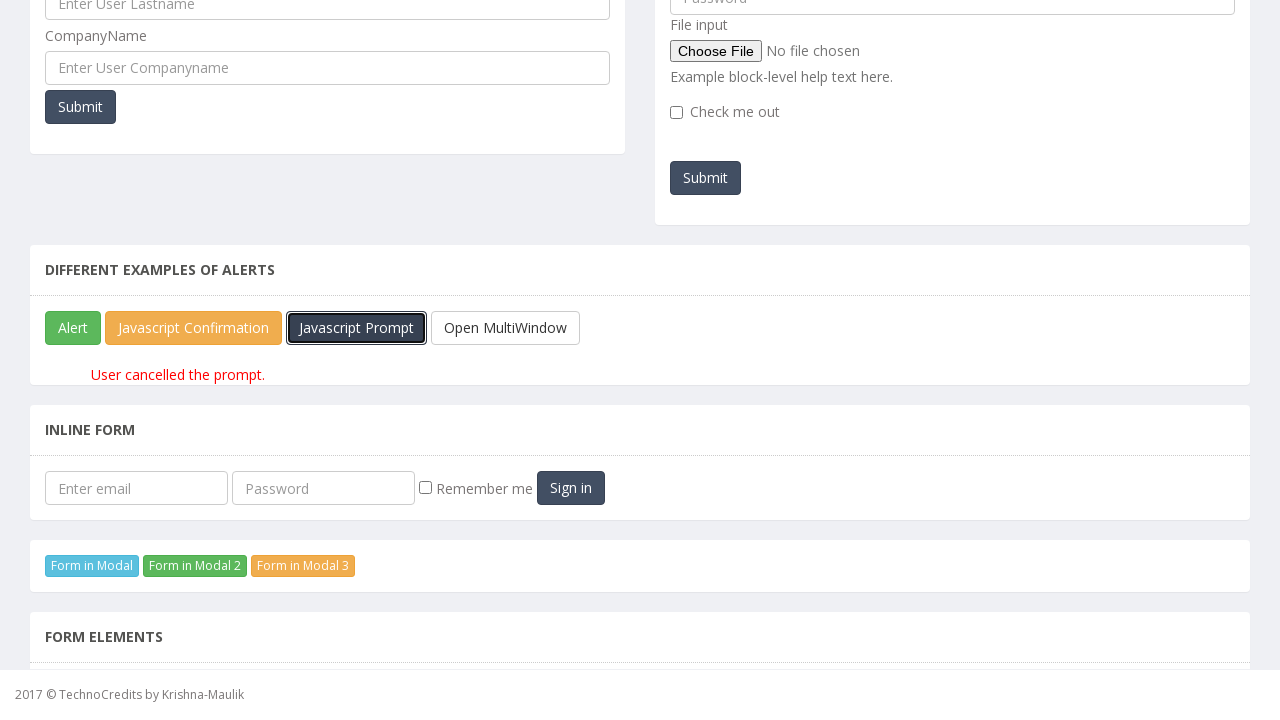